Tests setting a date value in the train booking date field on the Chinese railway website (12306) using JavaScript execution, then verifies the value was set correctly.

Starting URL: https://www.12306.cn/index/

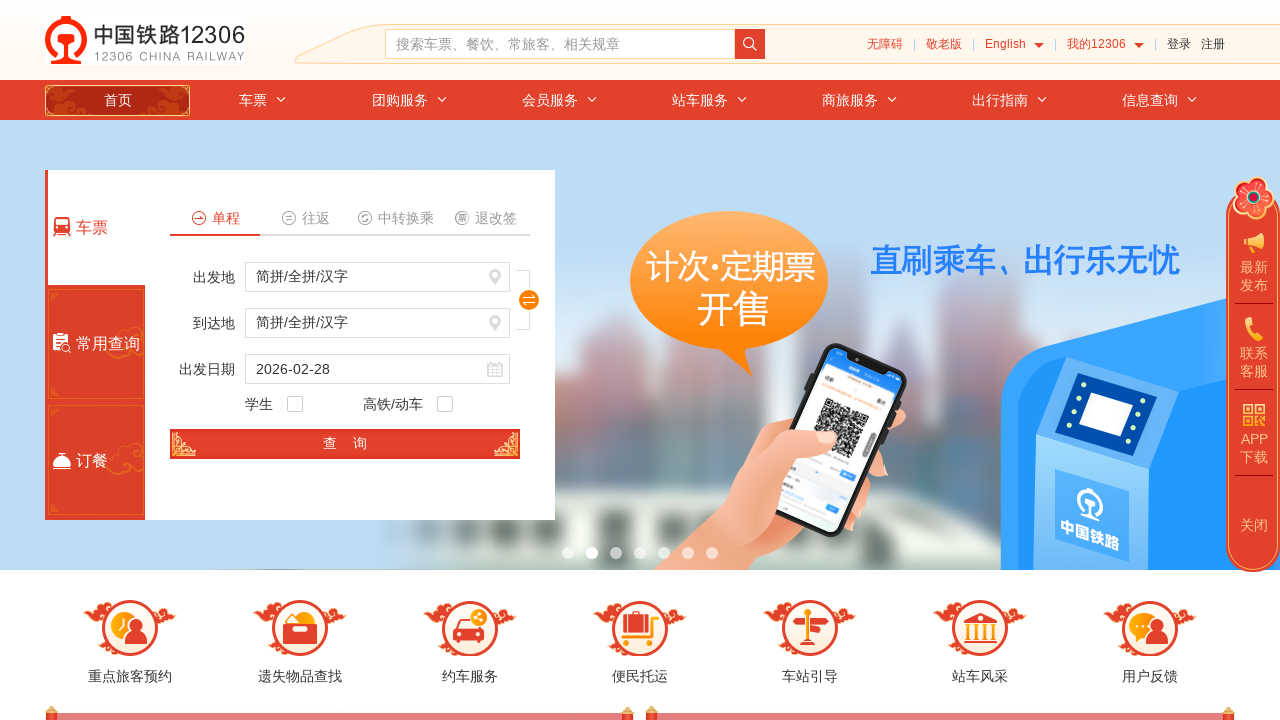

Waited for page to load with networkidle state on 12306.cn
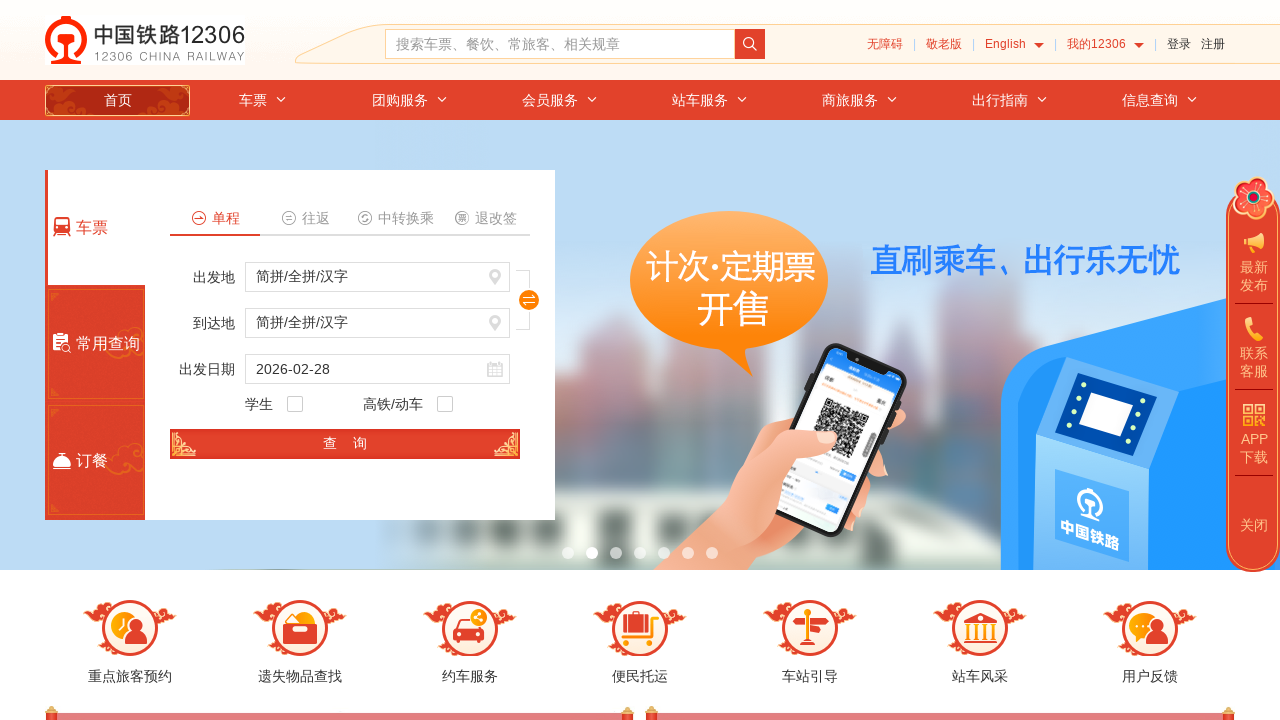

Set train date field to '2024-06-15' using JavaScript execution
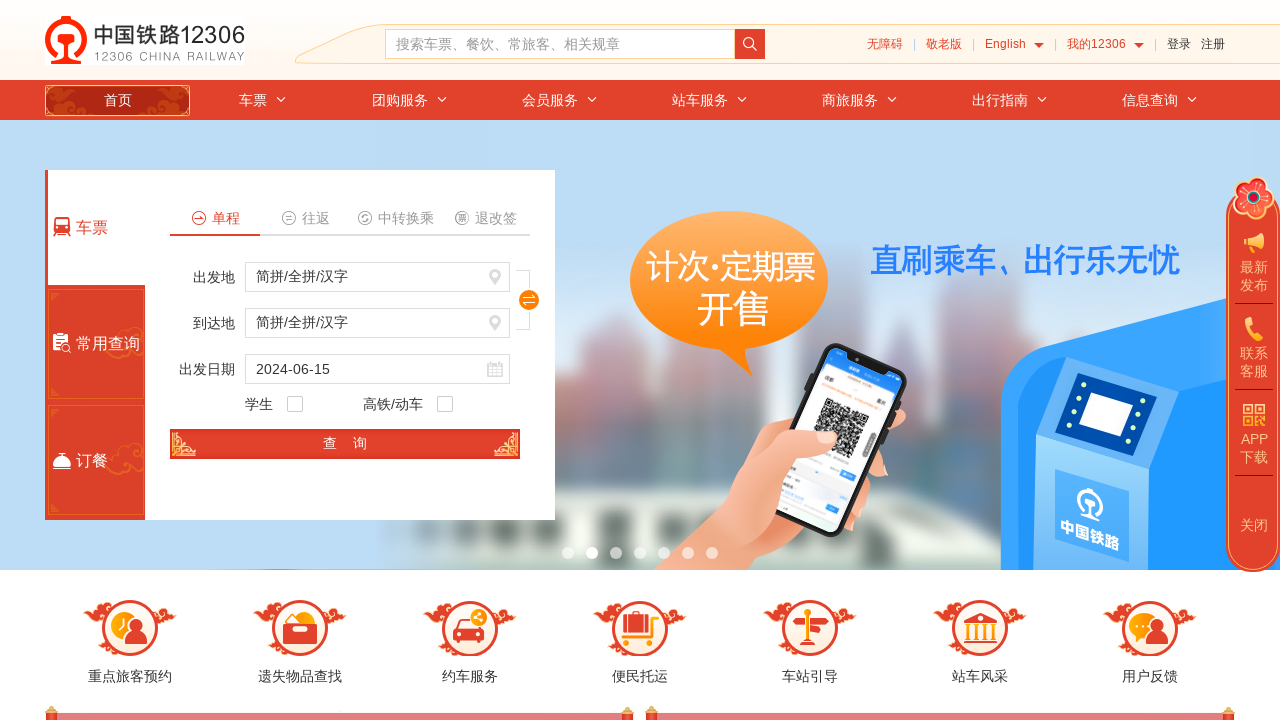

Waited 1 second for date value to be set
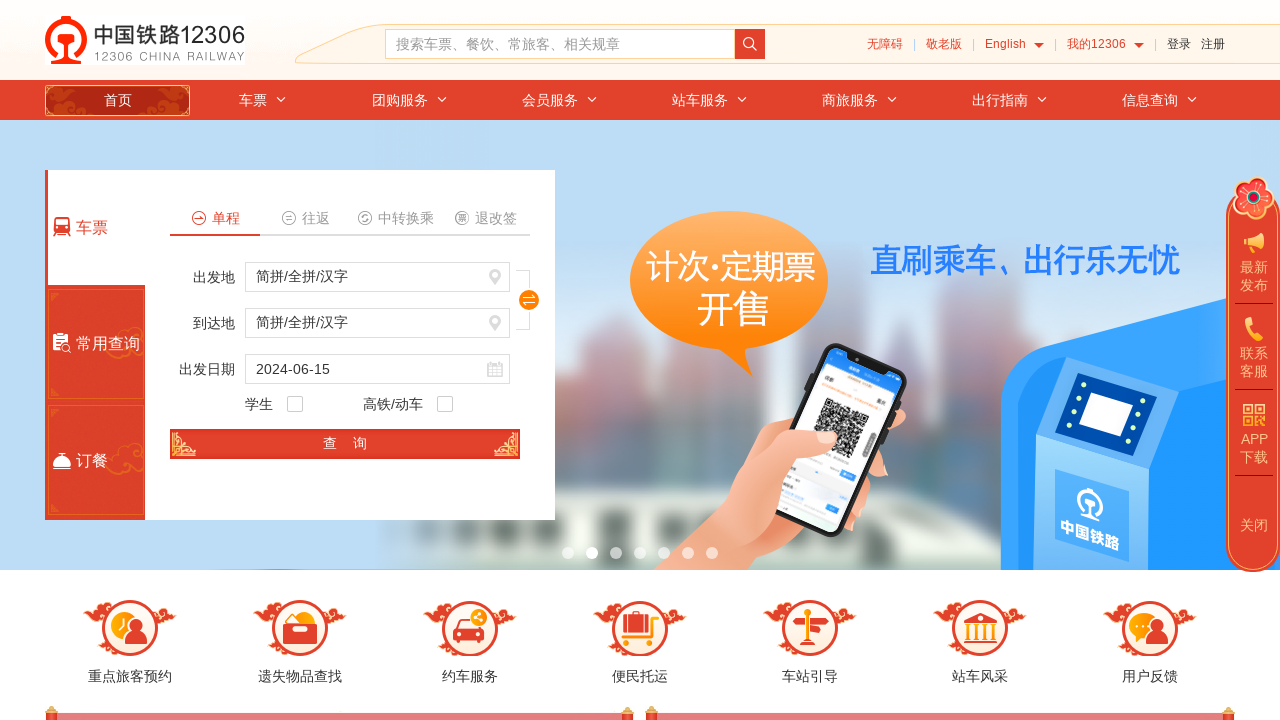

Retrieved train date field value: 2024-06-15
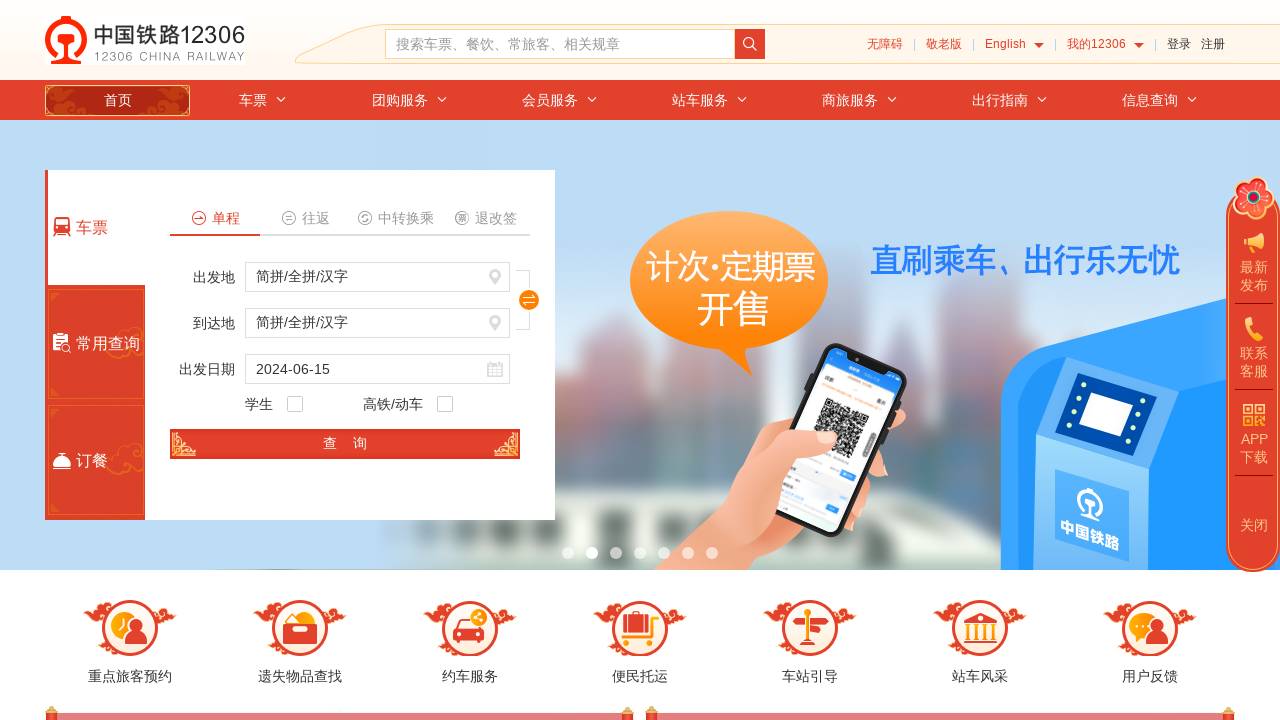

Verified train date field element is visible
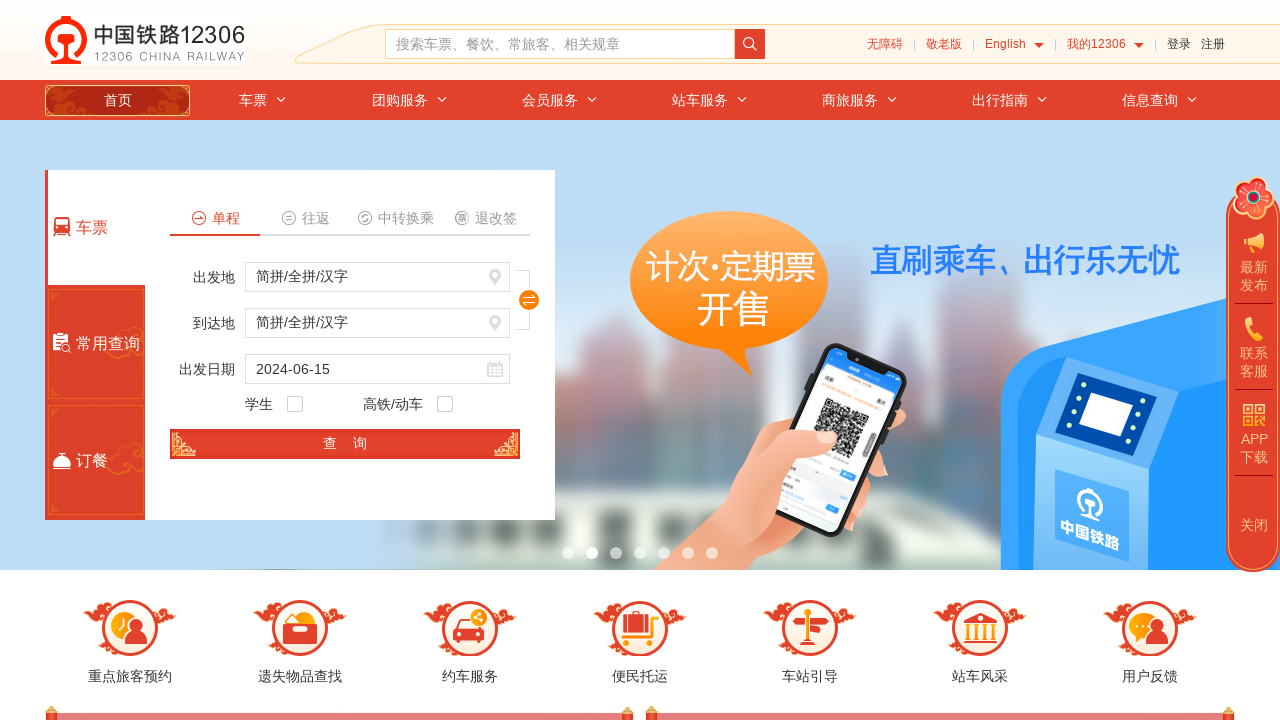

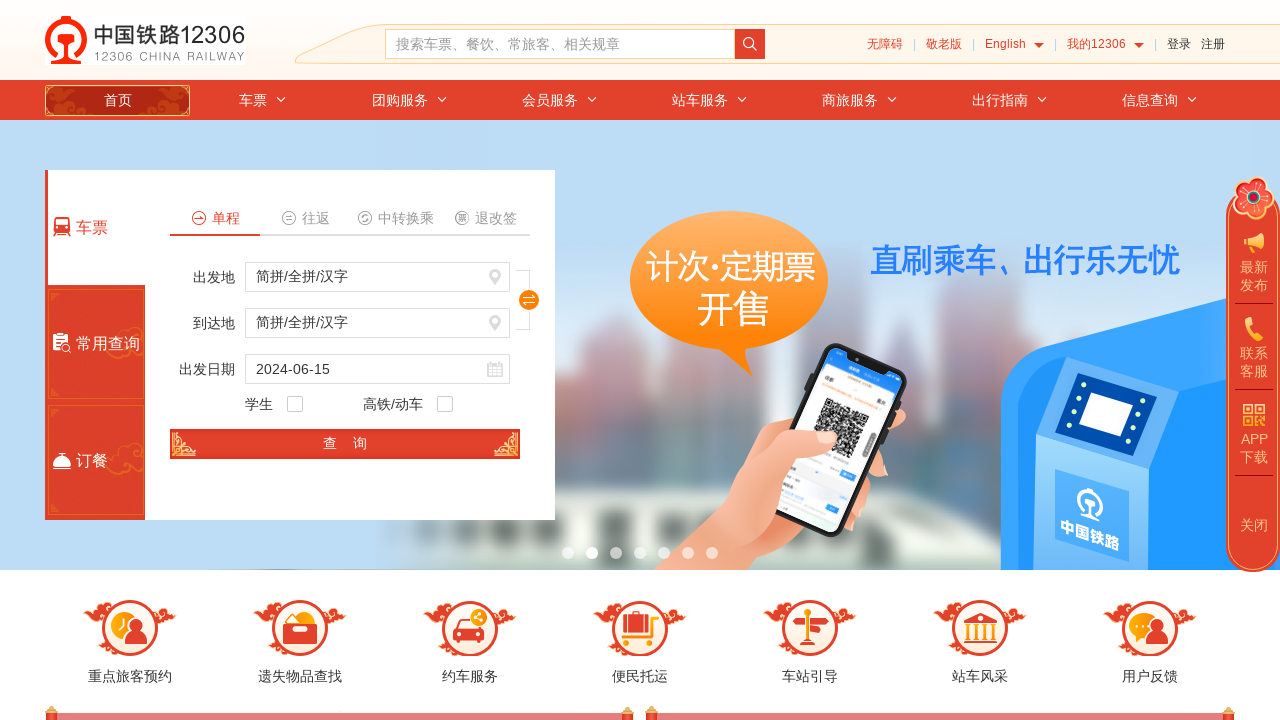